Navigates to a Hungarian hiking calendar page and searches for an input field with a specific ID

Starting URL: https://tturak.hu/turanaptar

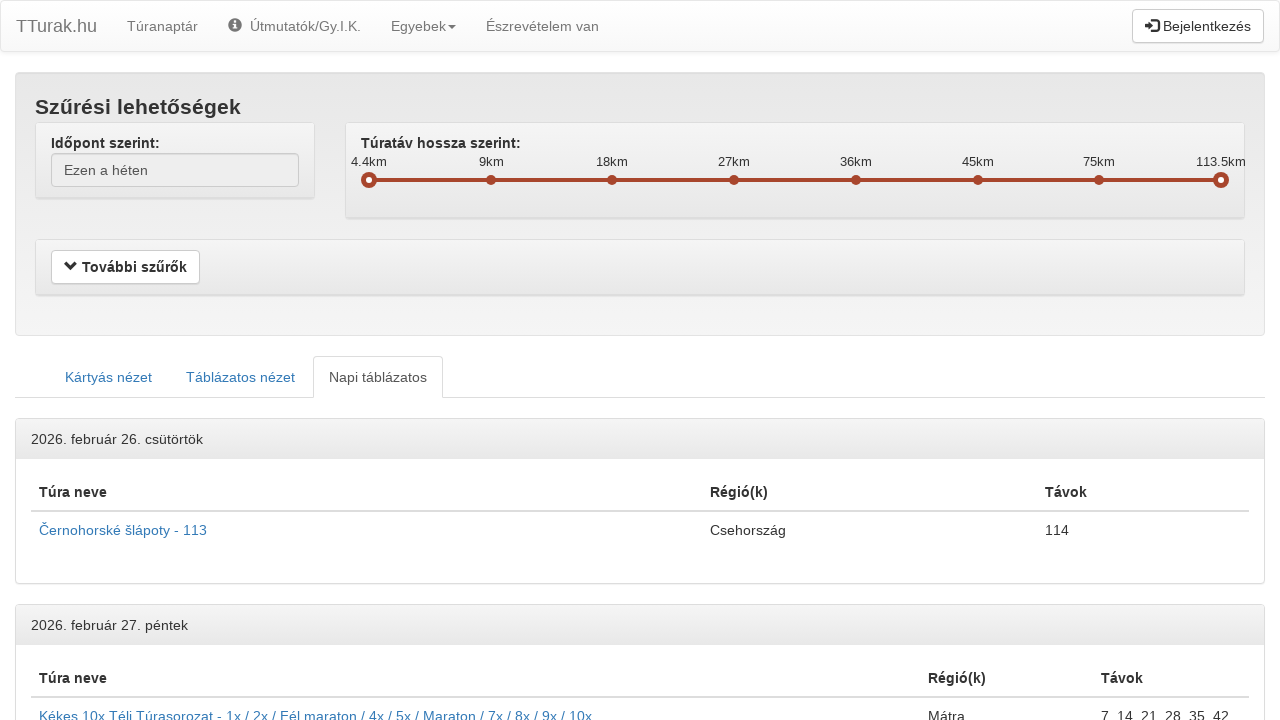

Navigated to Hungarian hiking calendar page at https://tturak.hu/turanaptar
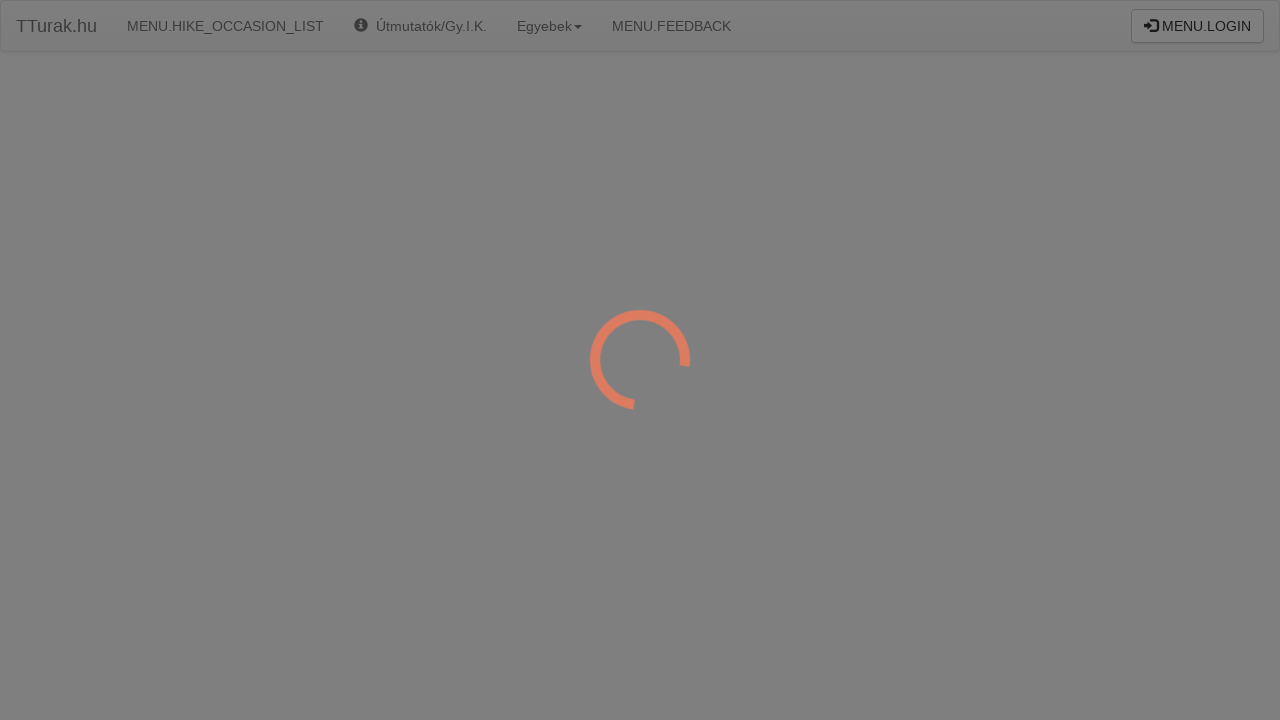

Located input element with id='param1'
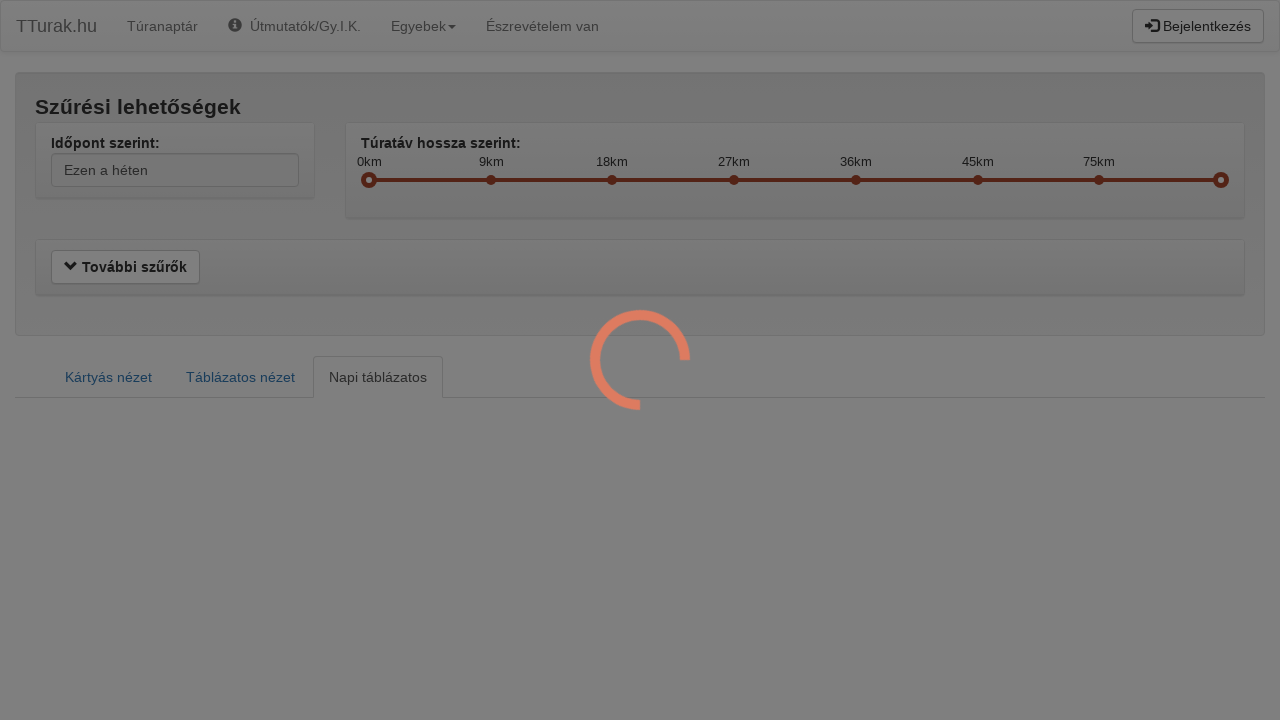

Verified input element is visible or enabled
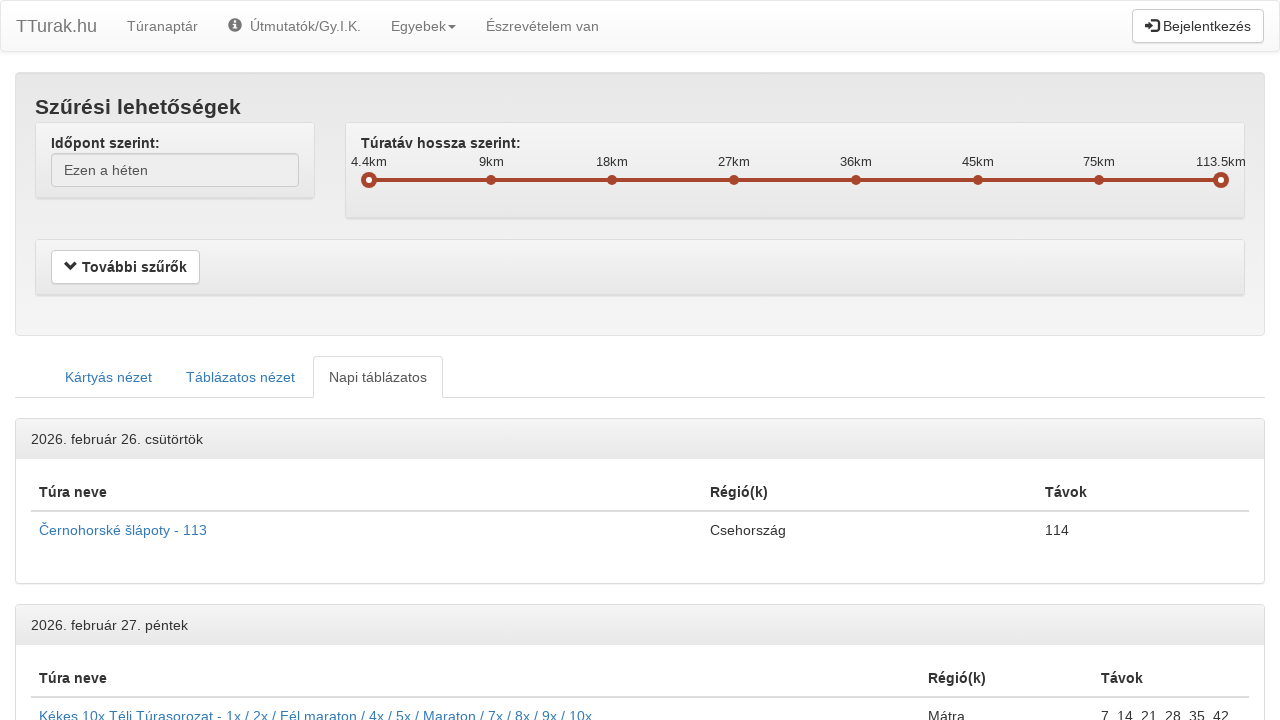

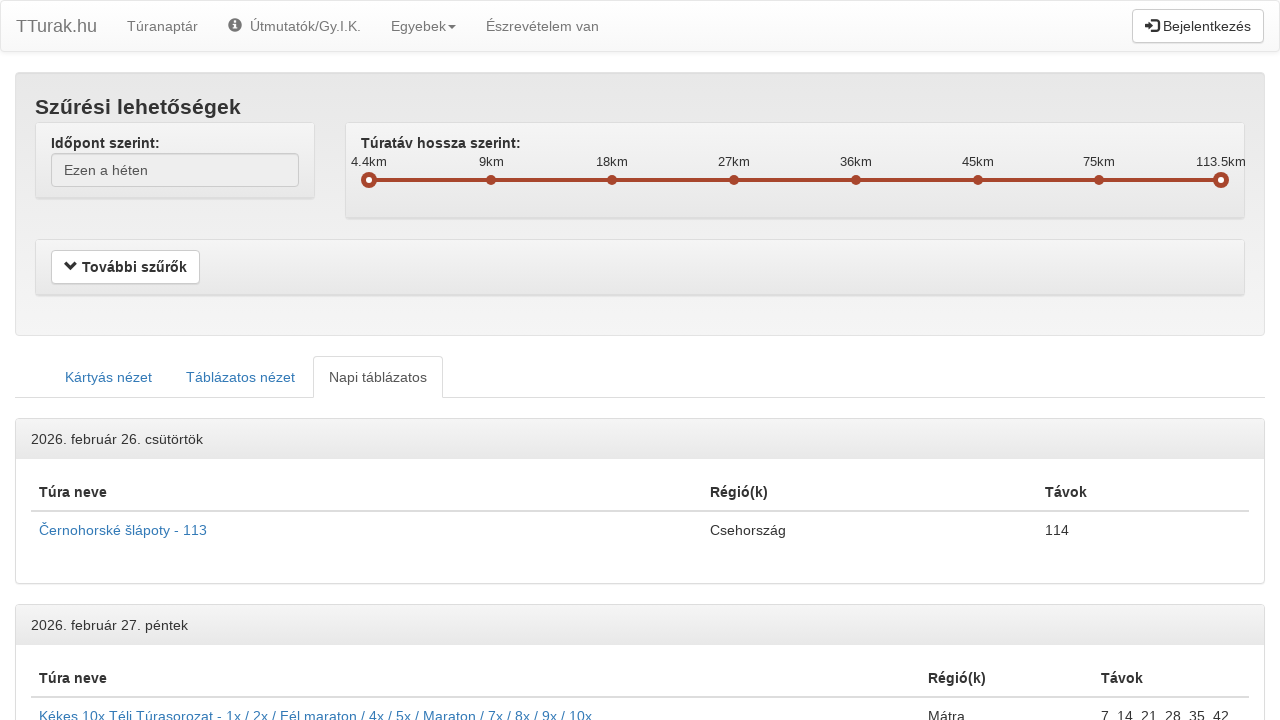